Tests checkbox interaction by navigating to the checkboxes page and clicking the first checkbox to toggle its state

Starting URL: http://the-internet.herokuapp.com/checkboxes

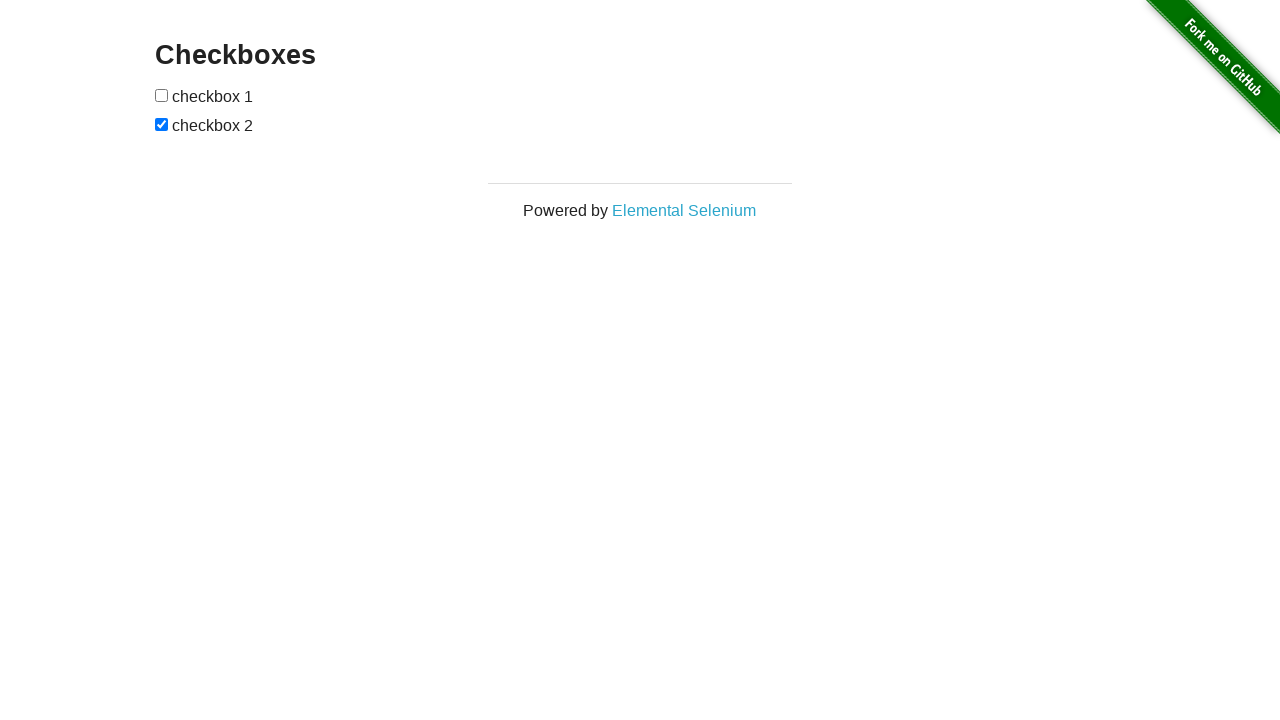

Waited for checkboxes to load on the page
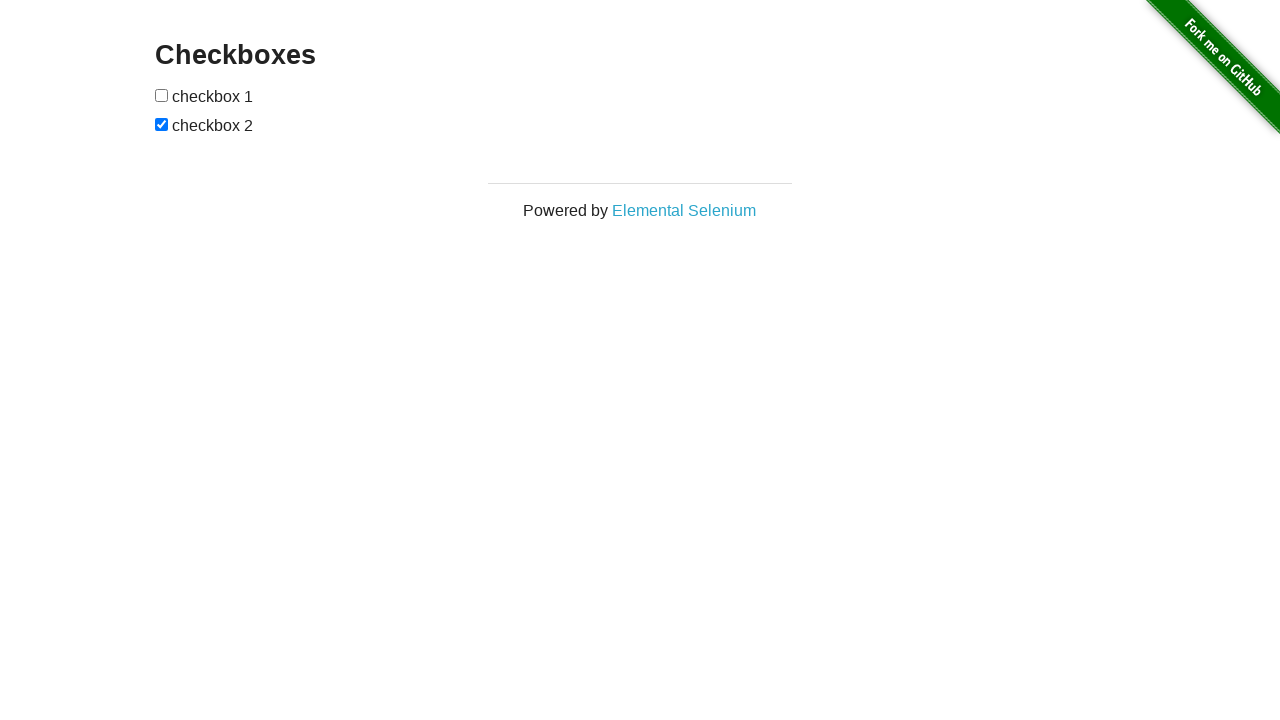

Located all checkbox elements on the page
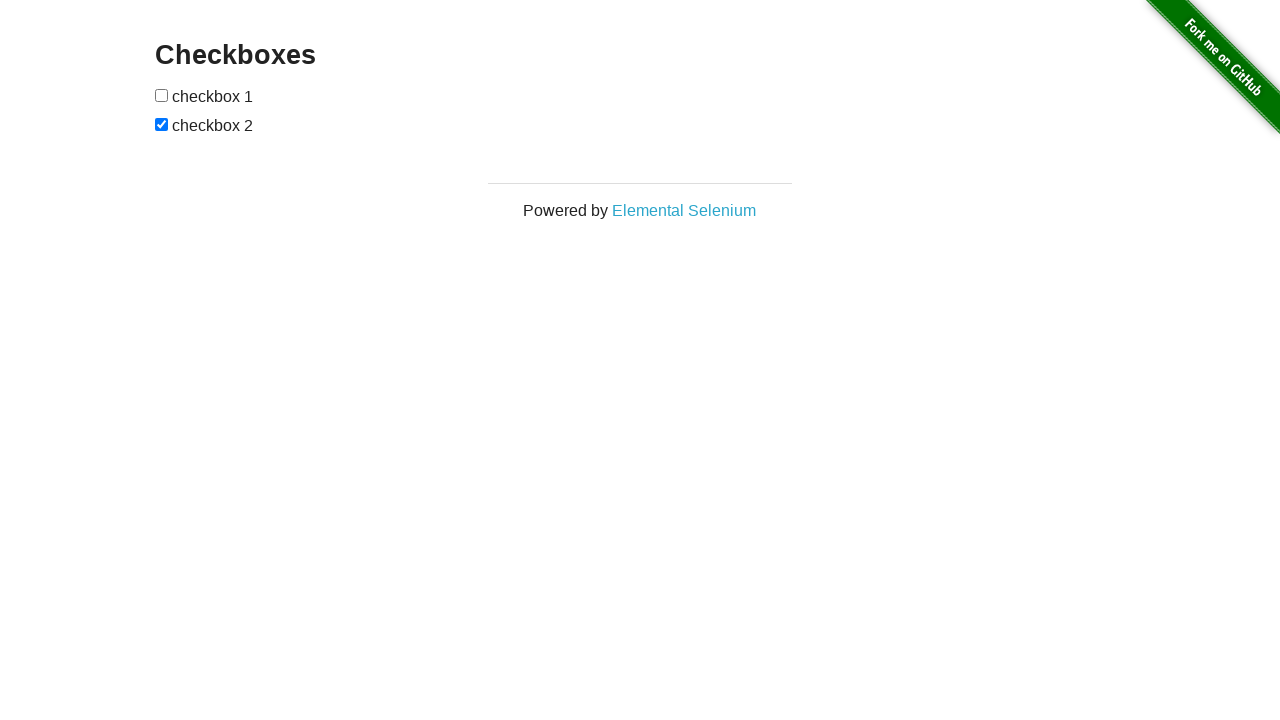

Clicked the first checkbox to toggle its state at (162, 95) on input[type='checkbox'] >> nth=0
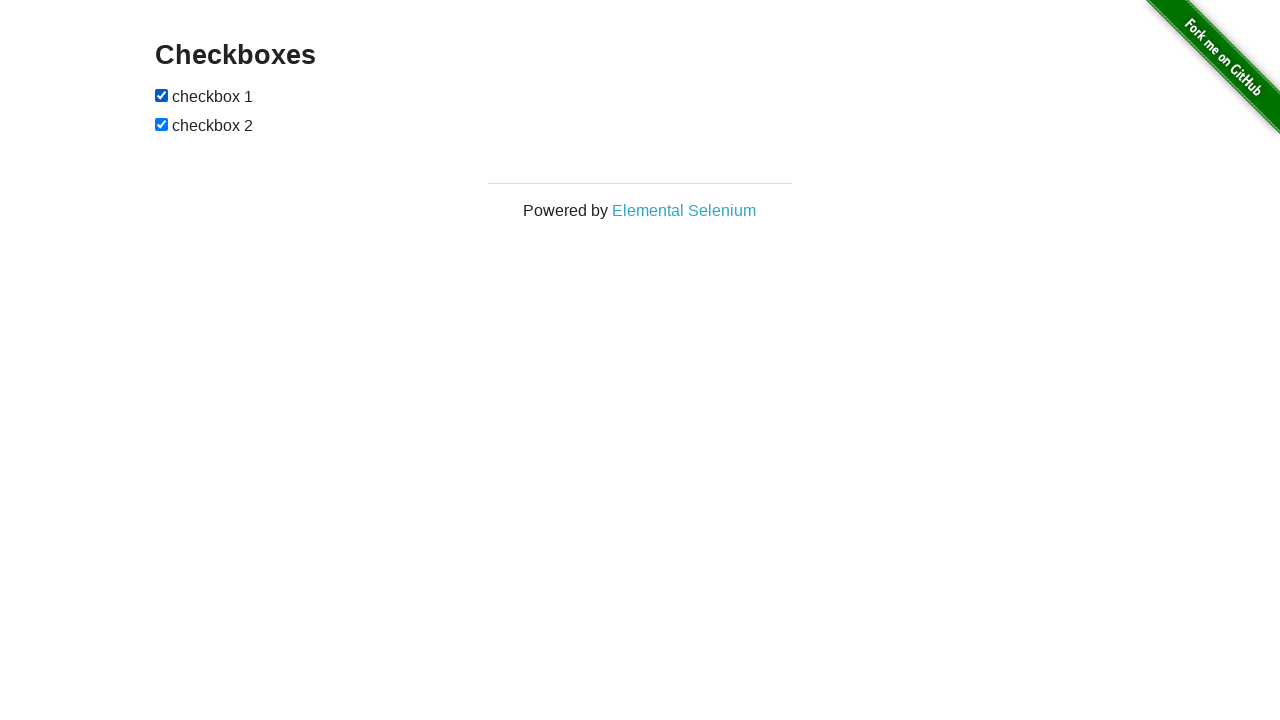

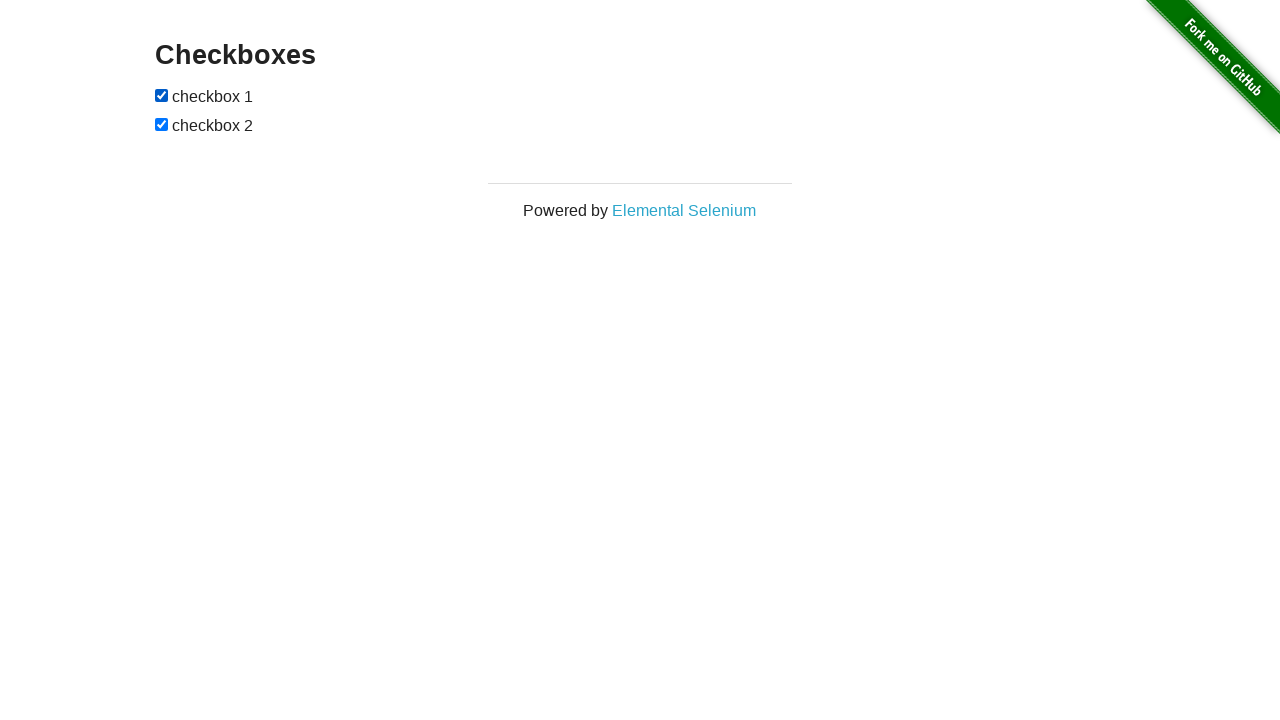